Demonstrates keyboard actions by typing text with mixed case using SHIFT key modifiers on a text input field. Types "ASD" in uppercase (holding SHIFT) followed by "qwe" in lowercase.

Starting URL: https://www.saucedemo.com/

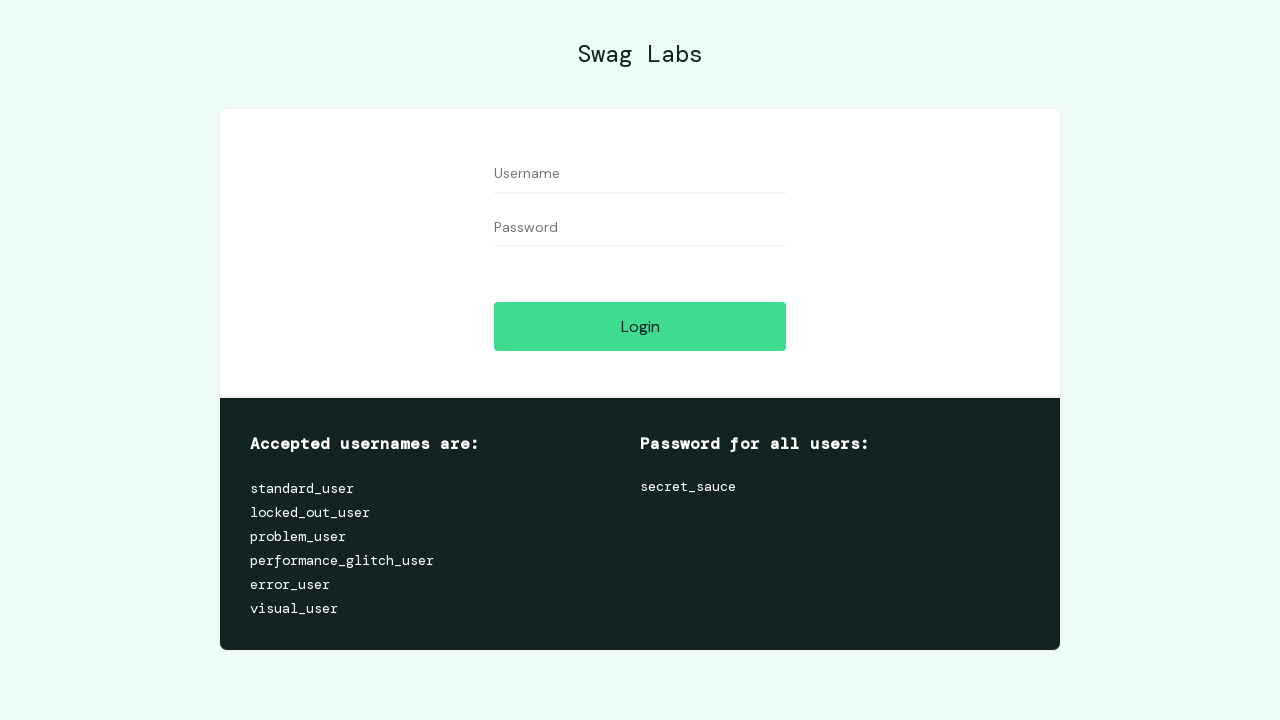

Username input field selector loaded
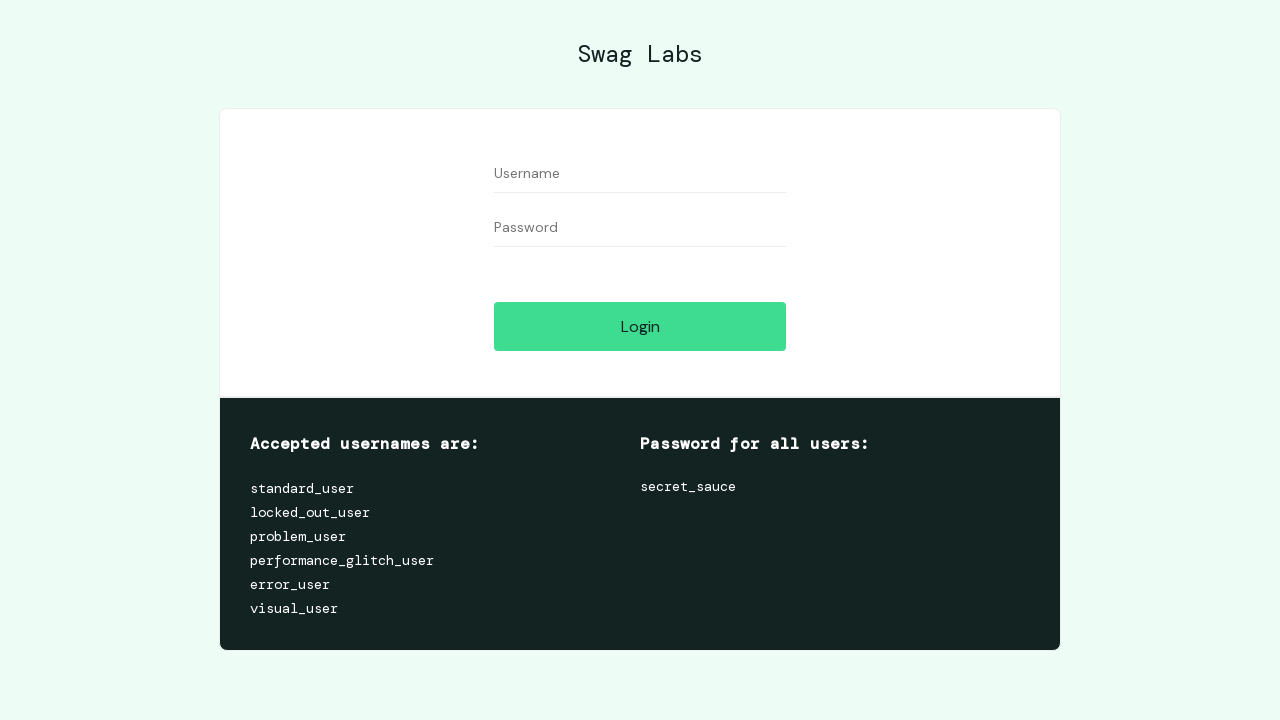

Clicked on username input field at (640, 174) on #user-name
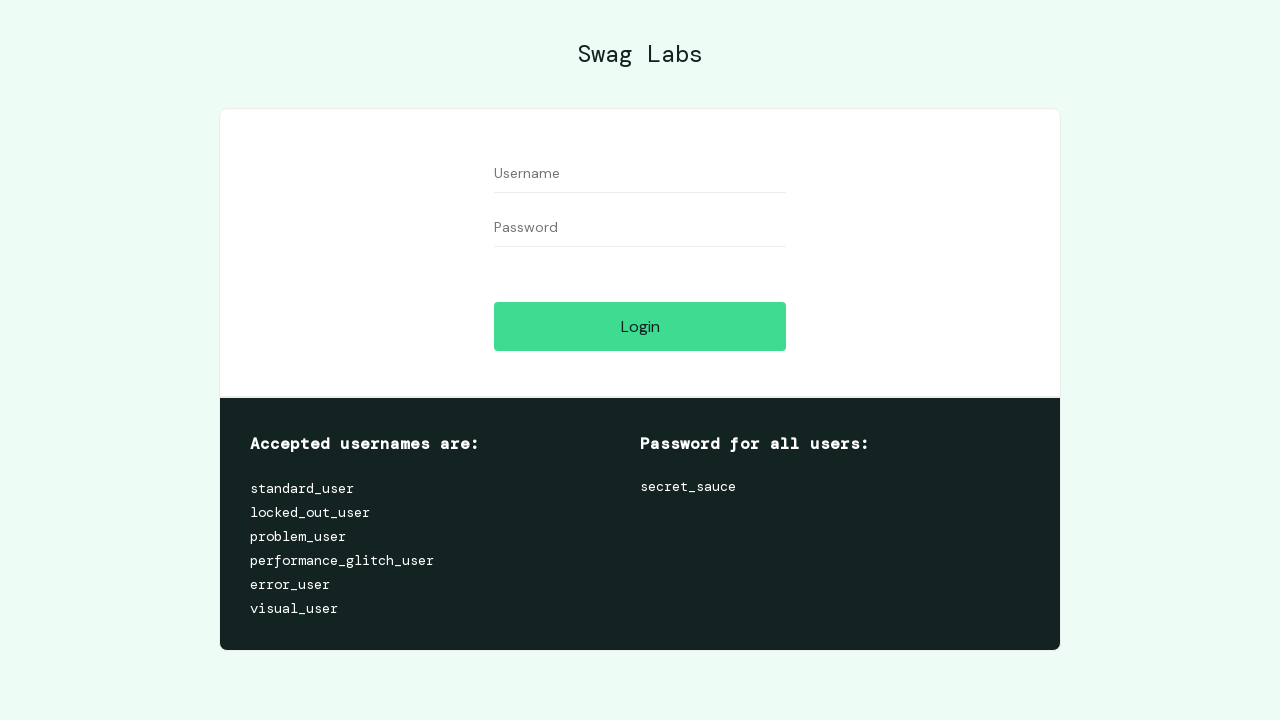

Held SHIFT key down
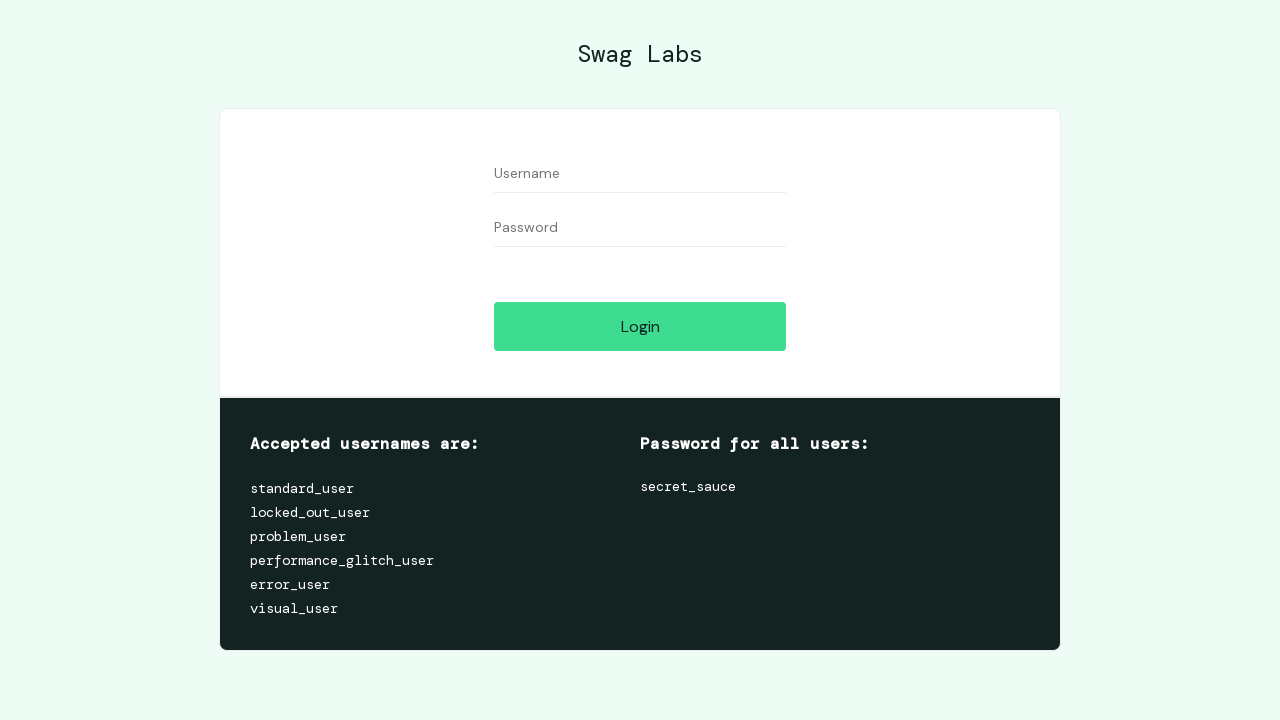

Typed 'asd' with SHIFT held (resulting in 'ASD')
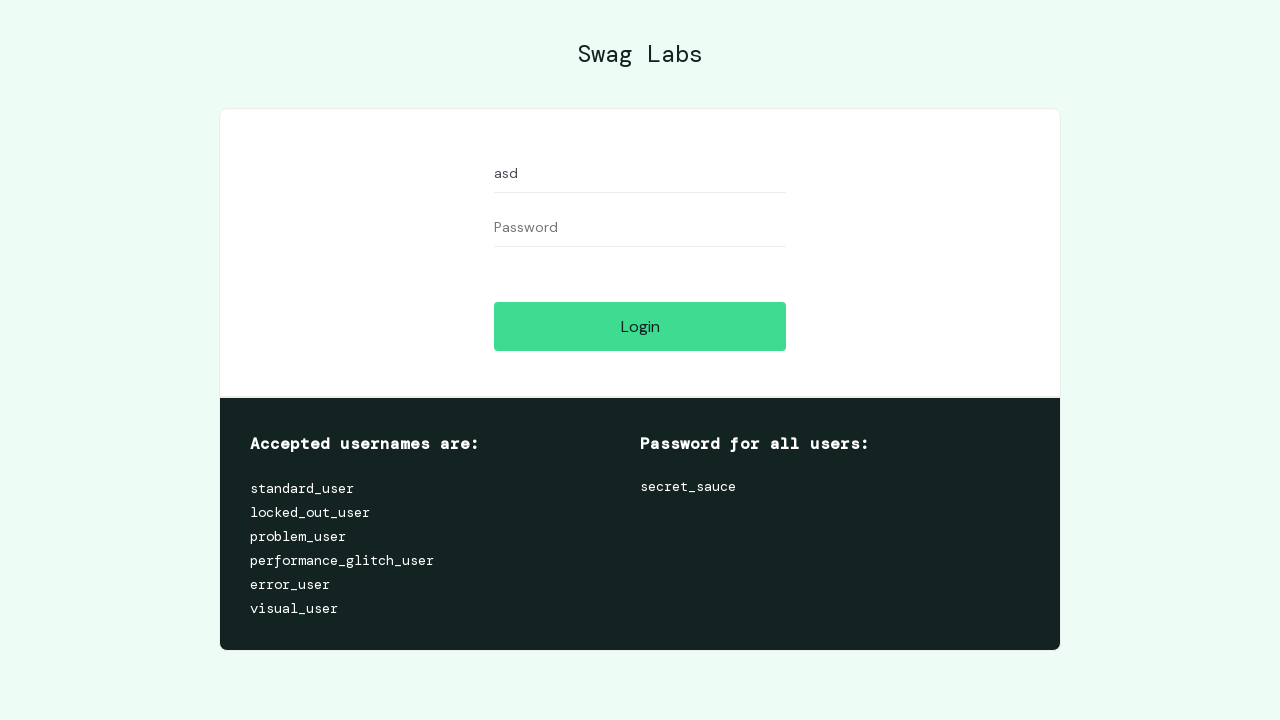

Released SHIFT key
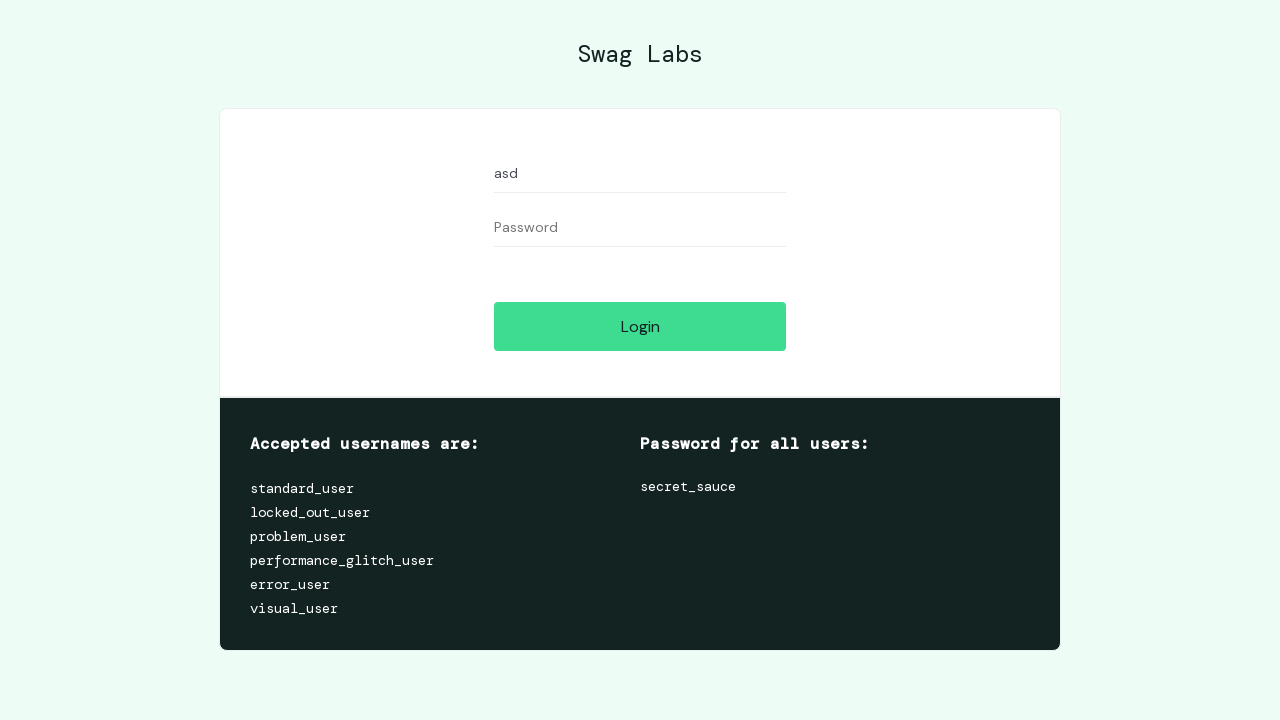

Typed 'qwe' in lowercase without SHIFT modifier
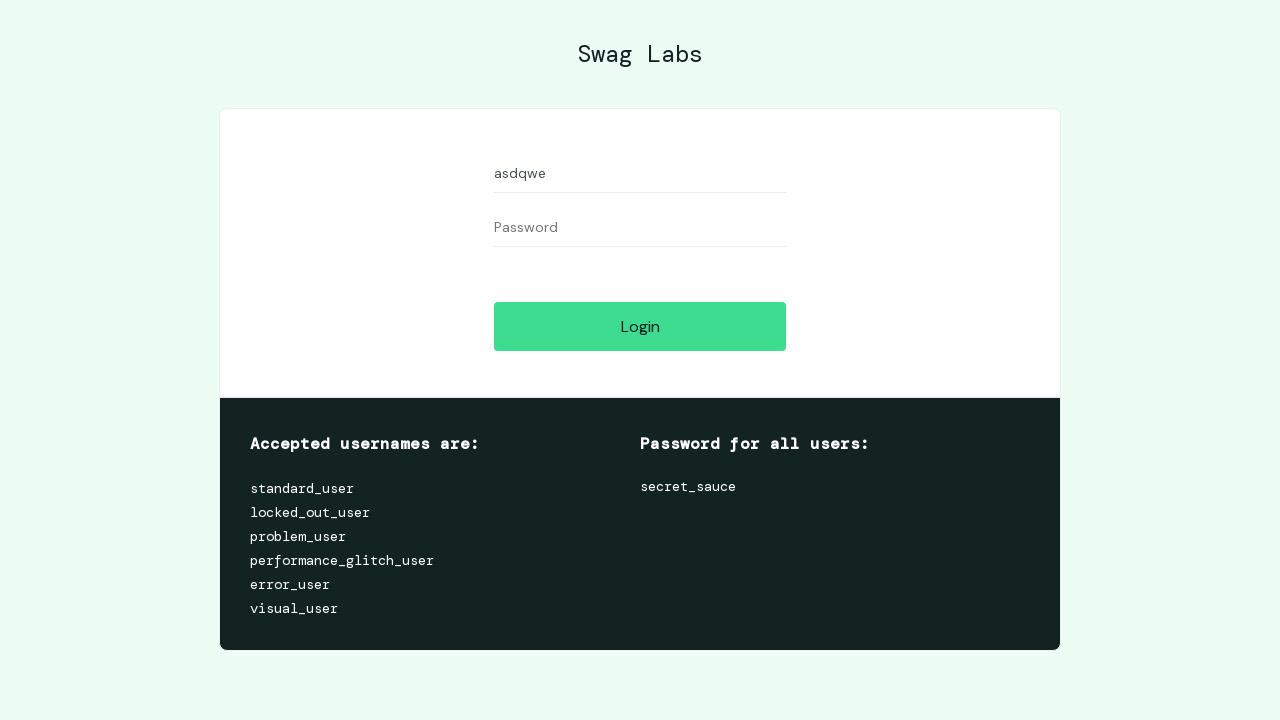

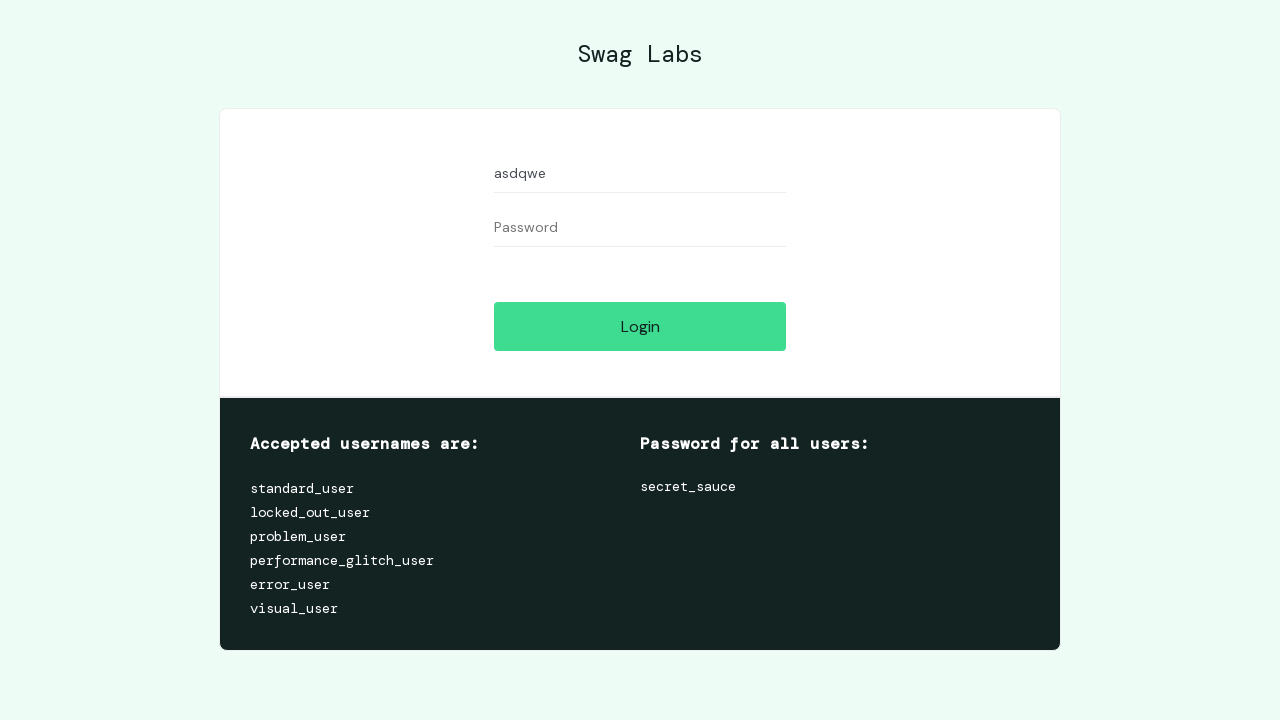